Tests signup form validation by submitting invalid data (short username and password) and verifying that an error message is displayed.

Starting URL: https://odyssey-frontend-lmcreans-projects.vercel.app/signup

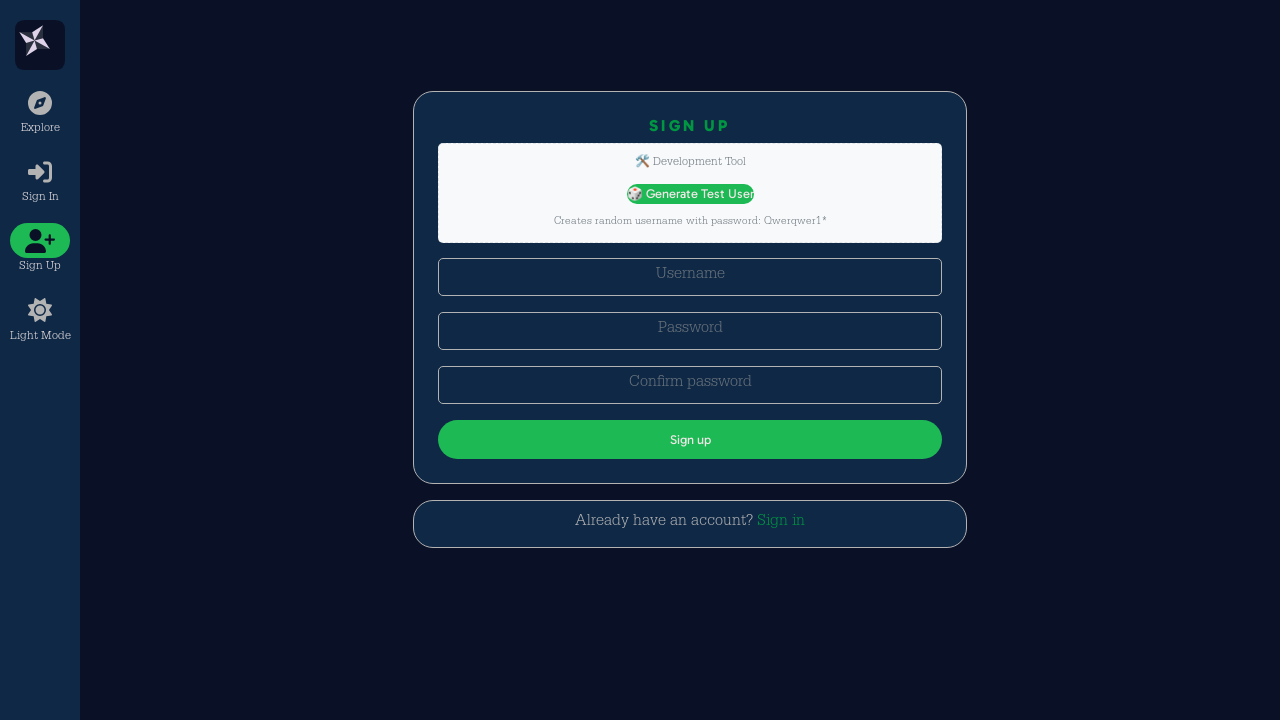

Filled username field with invalid short value 'ab' on input[name='username']
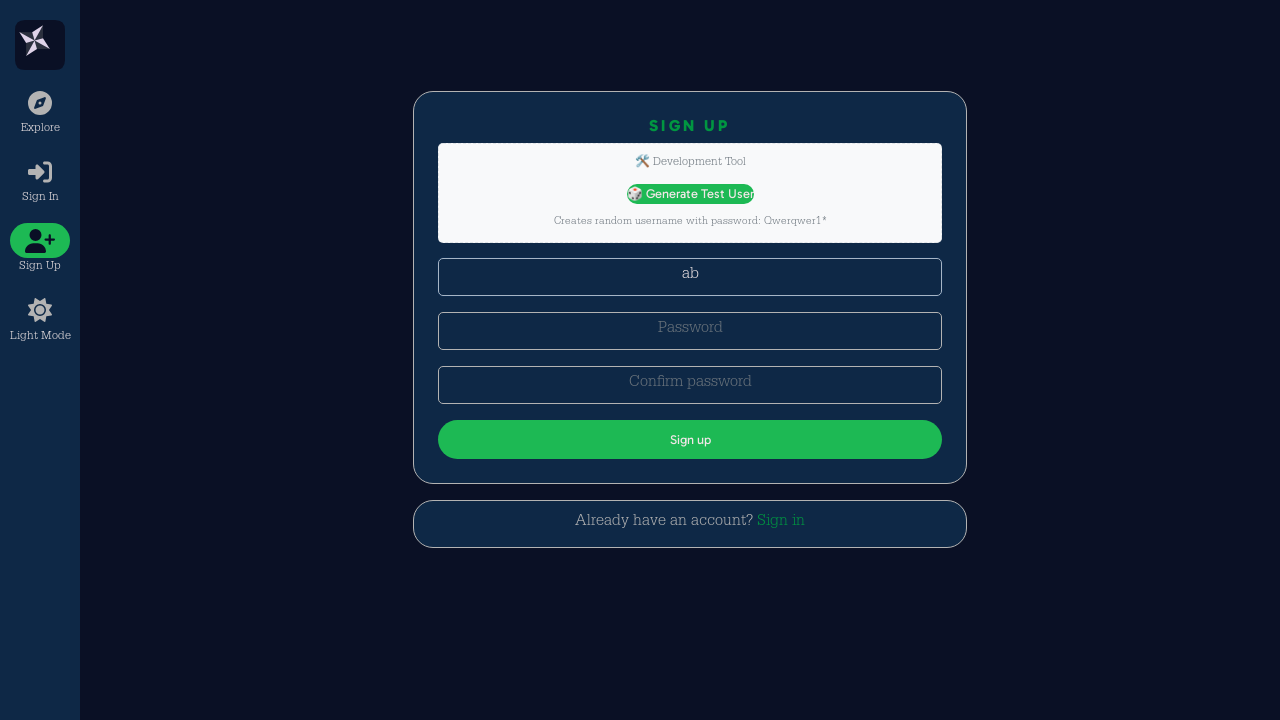

Filled first password field with invalid short password 'short' on input[name='password1']
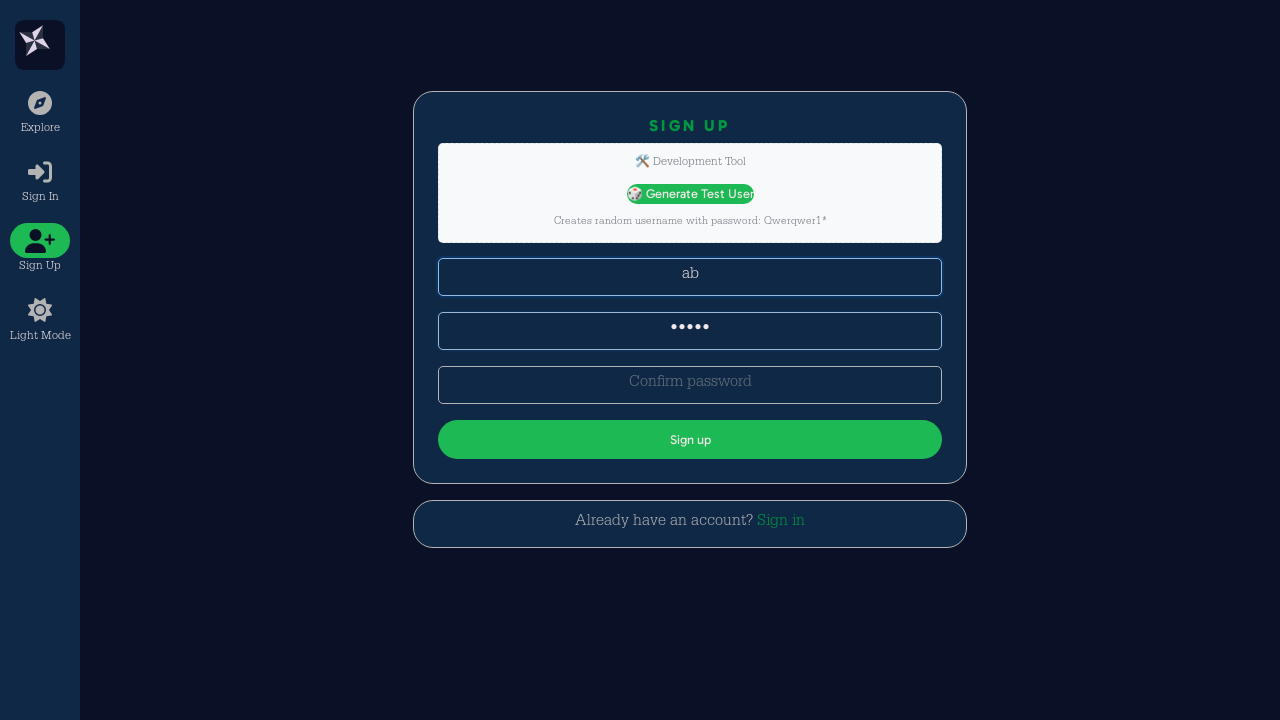

Filled second password field with invalid short password 'short' on input[name='password2']
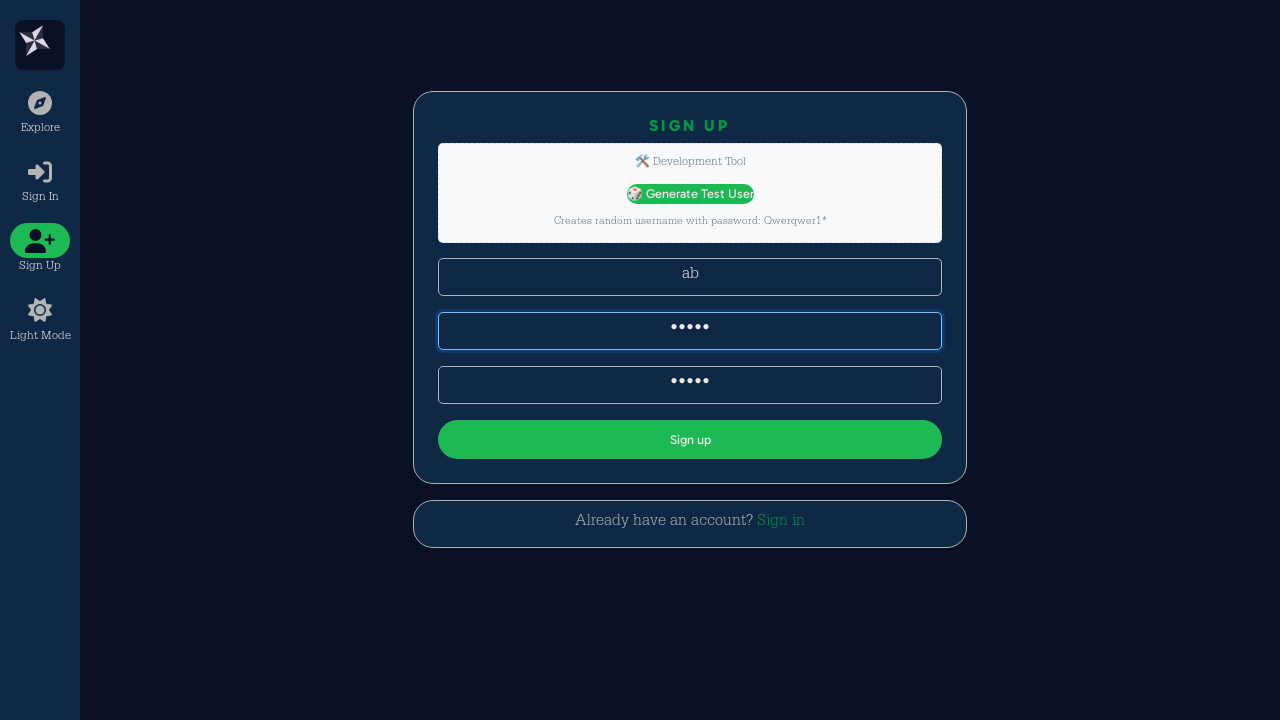

Clicked submit button to attempt signup with invalid data at (690, 439) on button[type='submit']
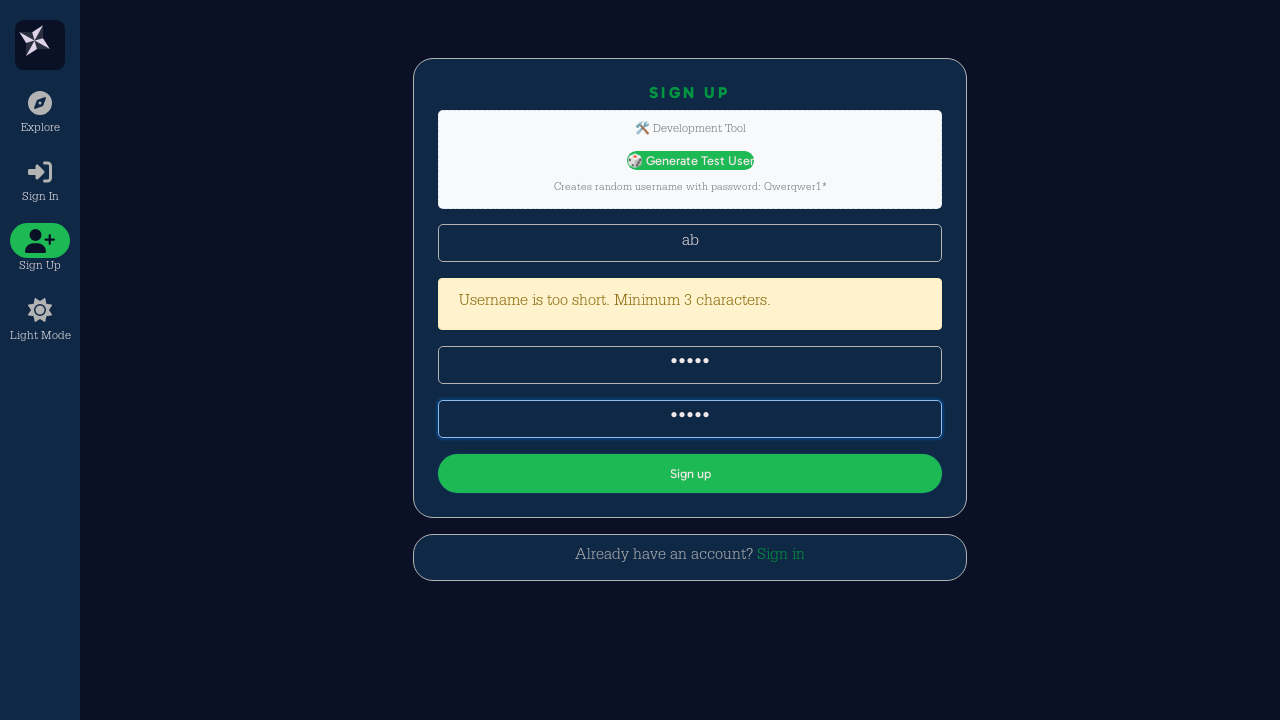

Error message appeared validating form submission was rejected
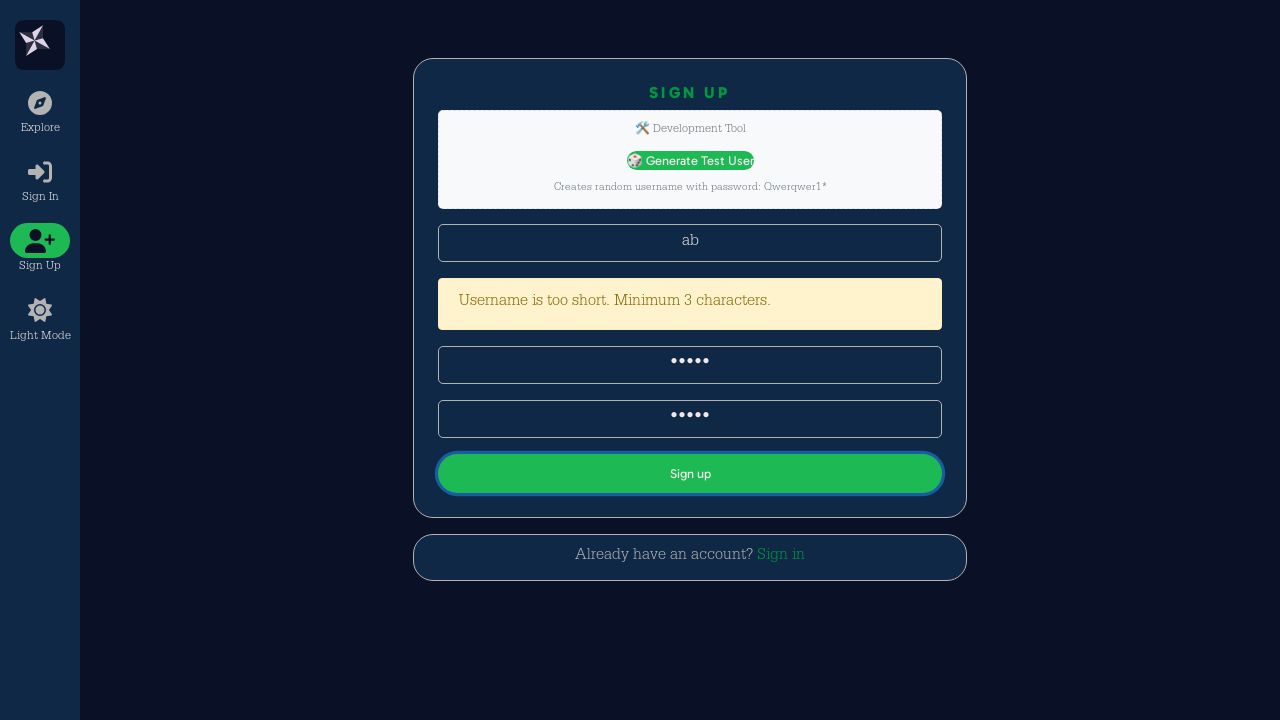

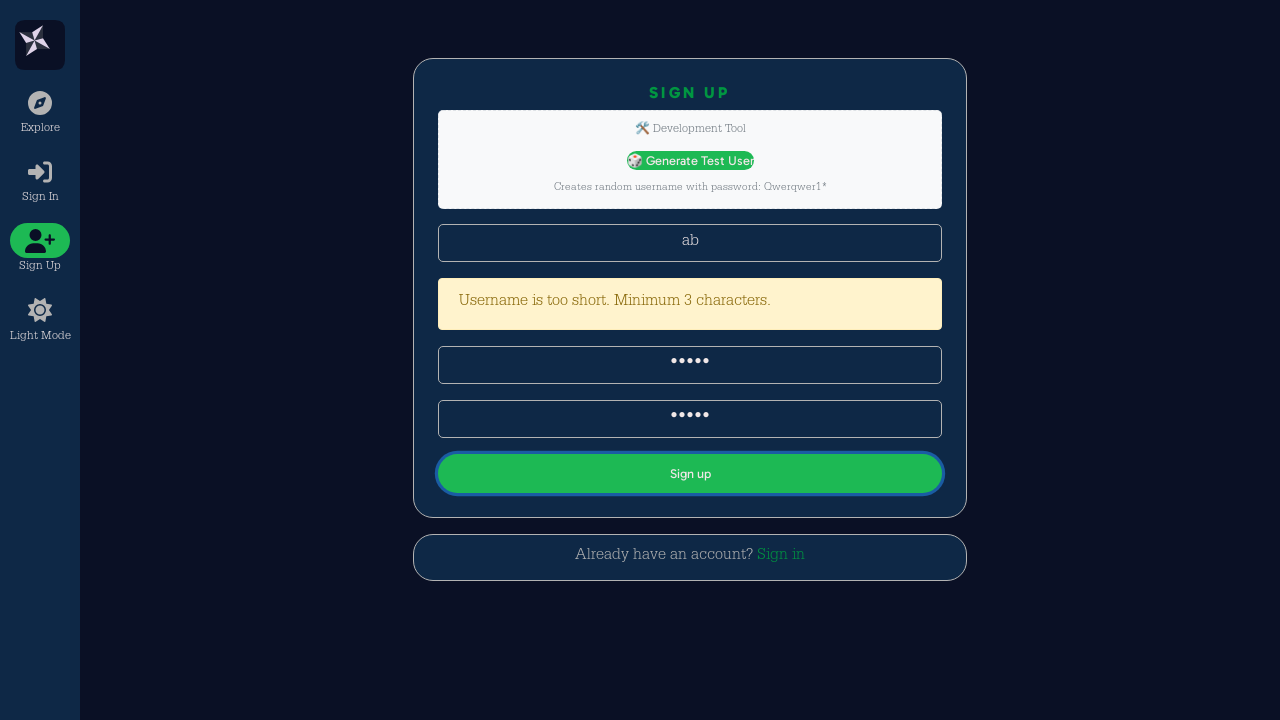